Verifies navigation to the Test Cases page by clicking the Test Cases button from the homepage and confirming the page loads successfully.

Starting URL: http://automationexercise.com

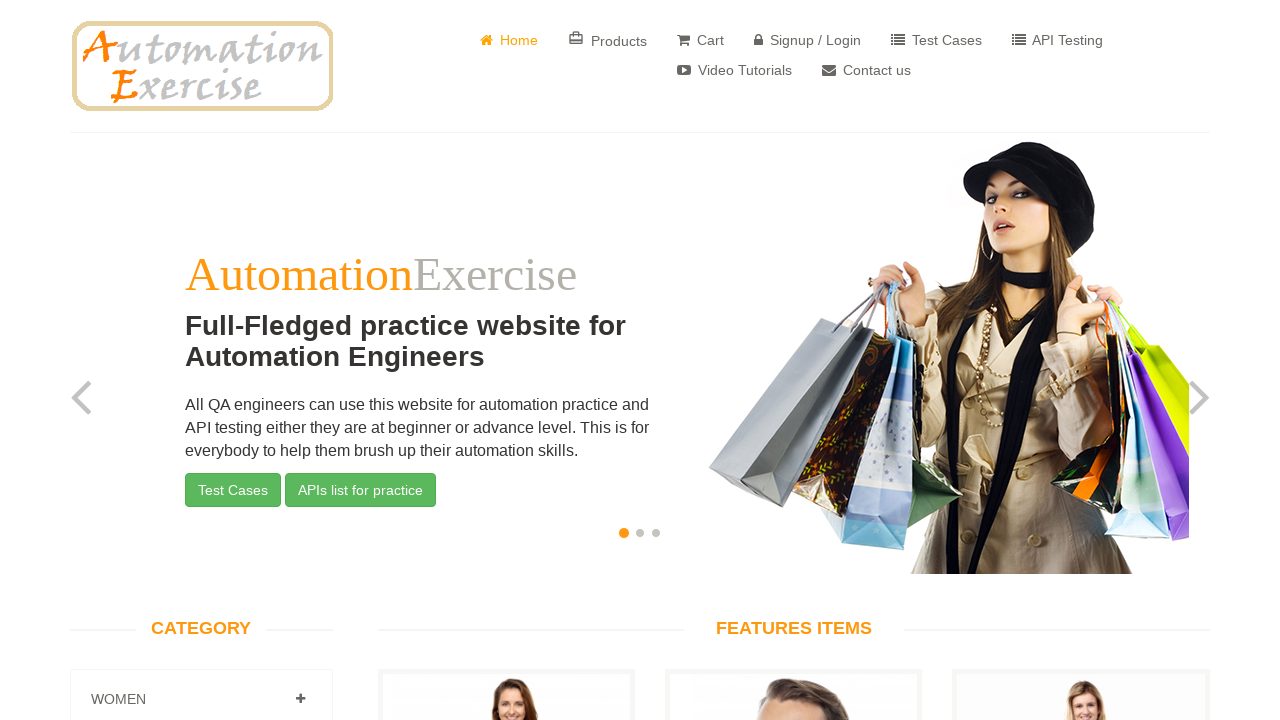

Home page loaded - slider element visible
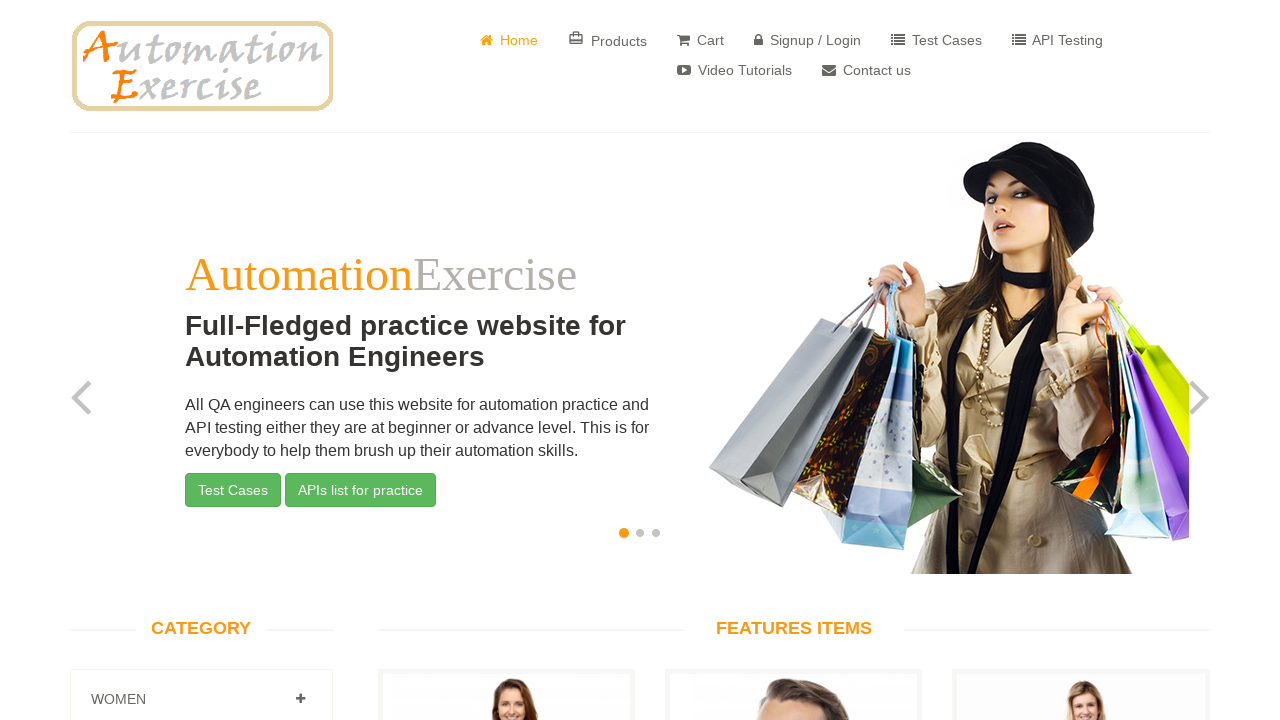

Clicked on 'Test Cases' button at (936, 40) on a:has-text('Test Cases')
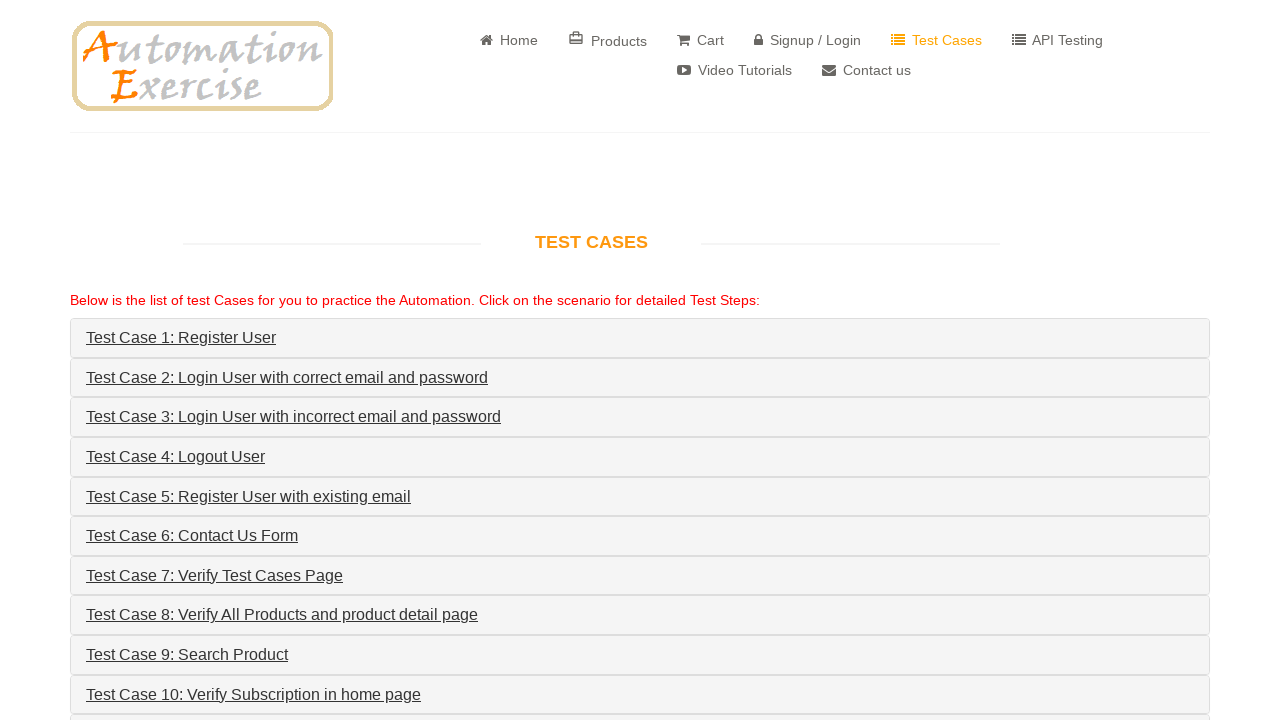

Test Cases page loaded successfully - 'Test Cases' heading visible
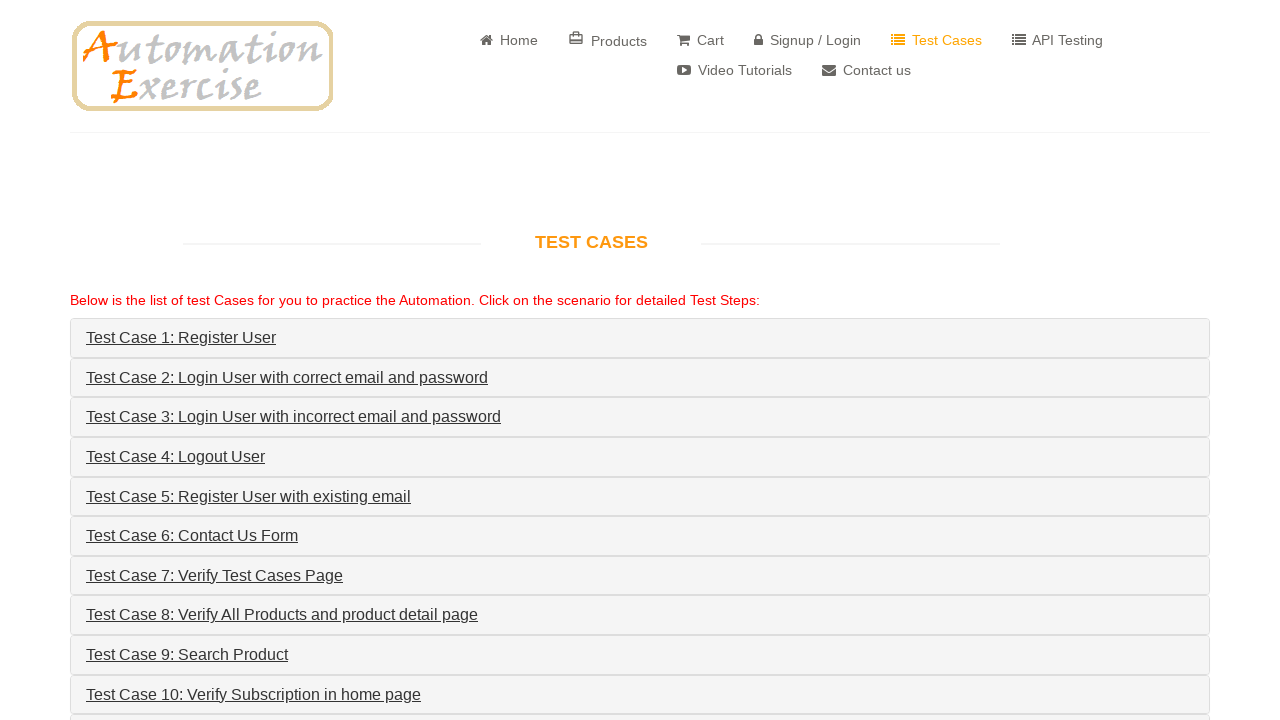

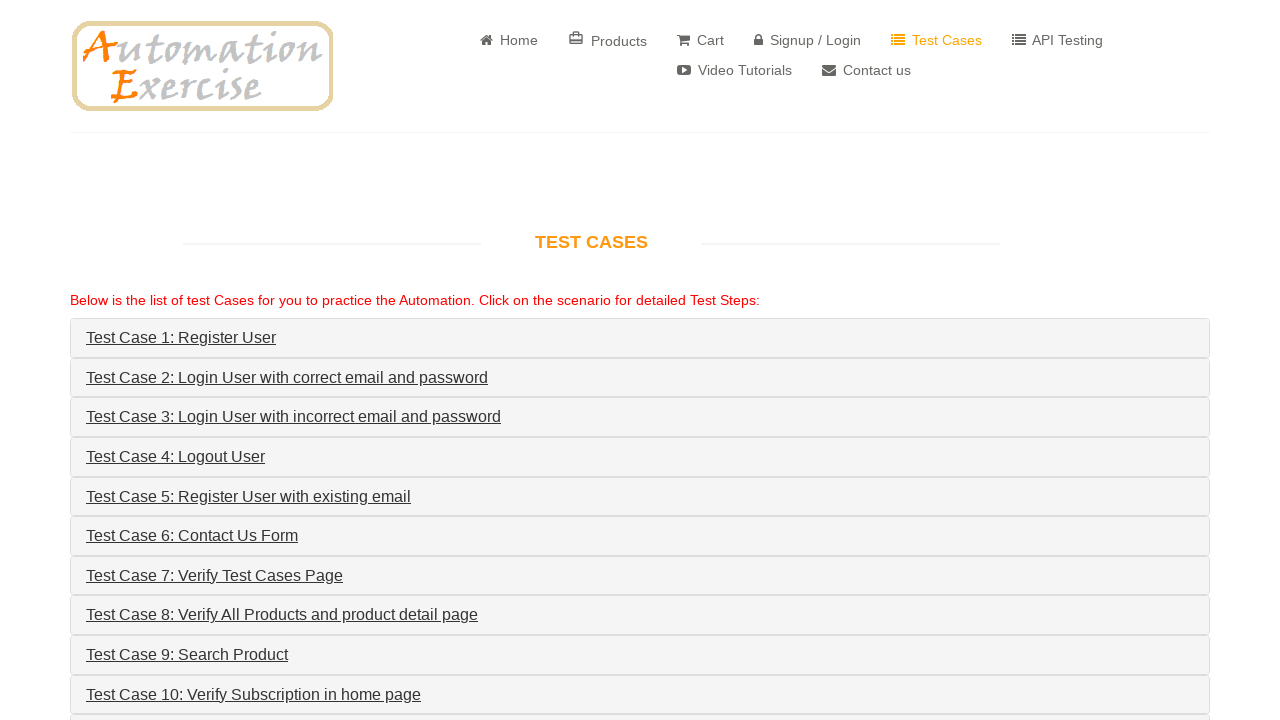